Tests drag and drop functionality on jQueryUI demo page by dragging an element and dropping it onto a target area within an iframe

Starting URL: https://jqueryui.com/droppable/

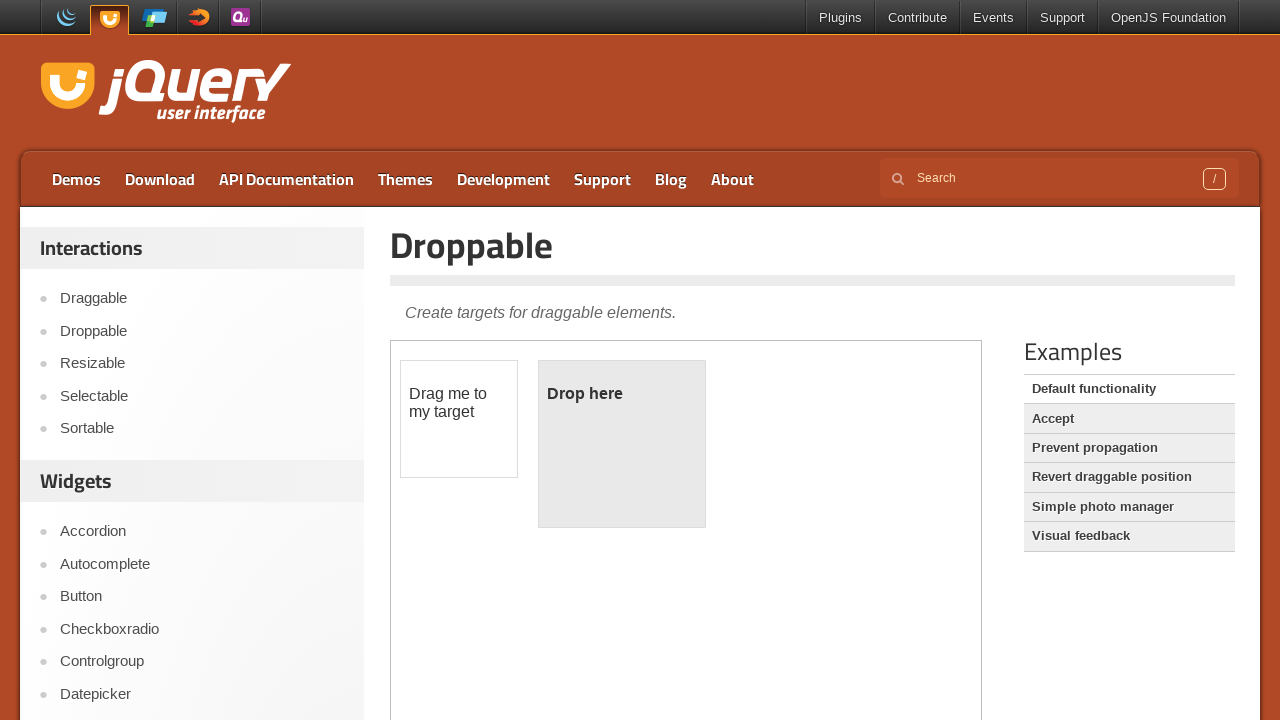

Located the iframe containing the drag and drop demo
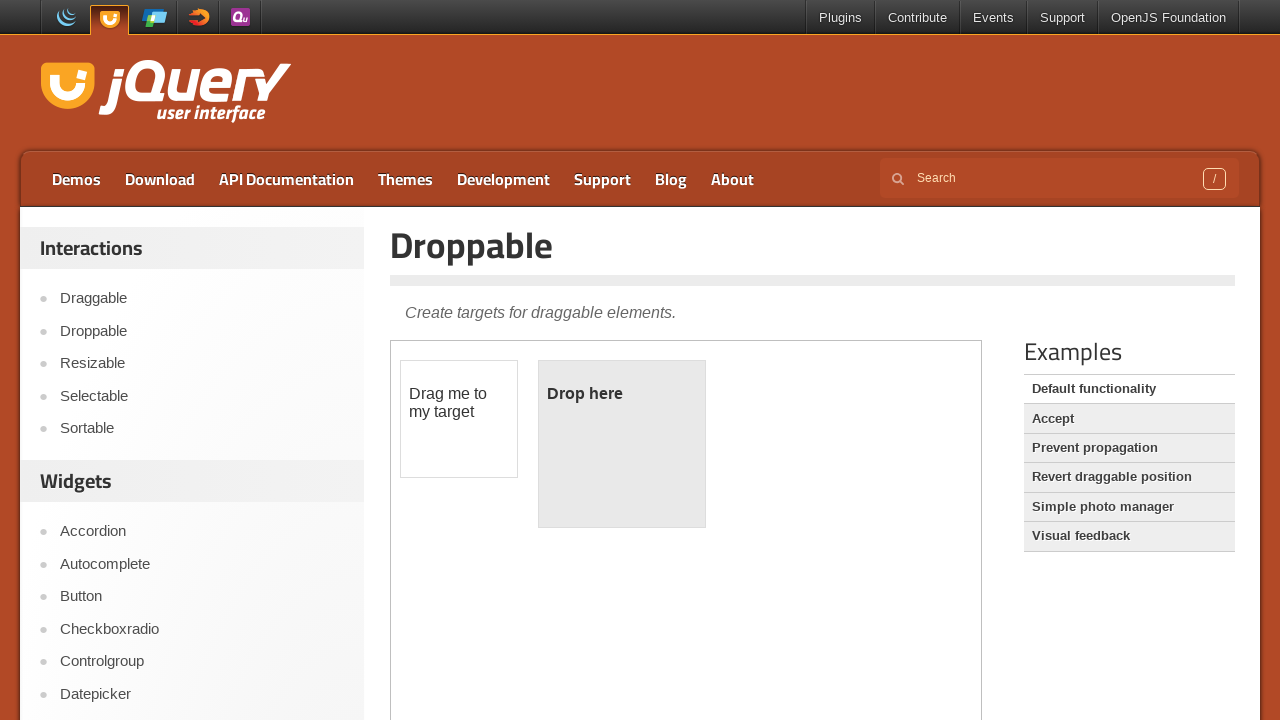

Located the draggable element (#draggable) within the iframe
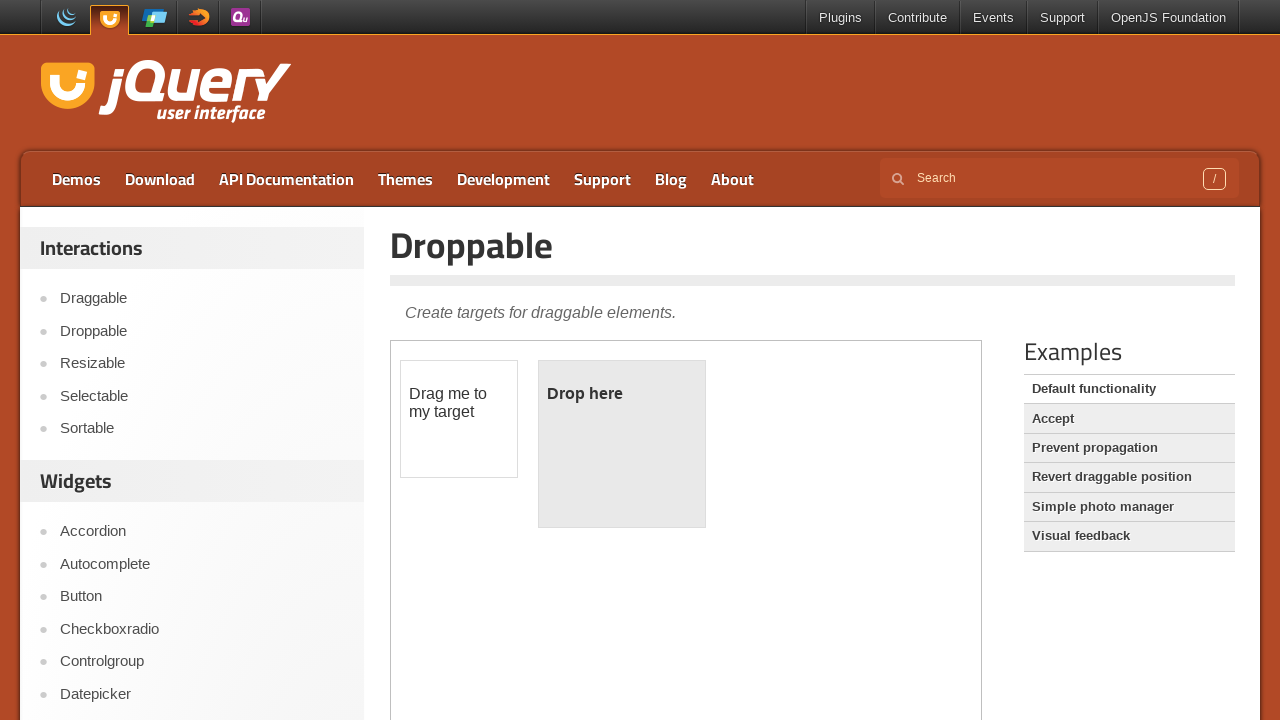

Located the droppable target element (#droppable) within the iframe
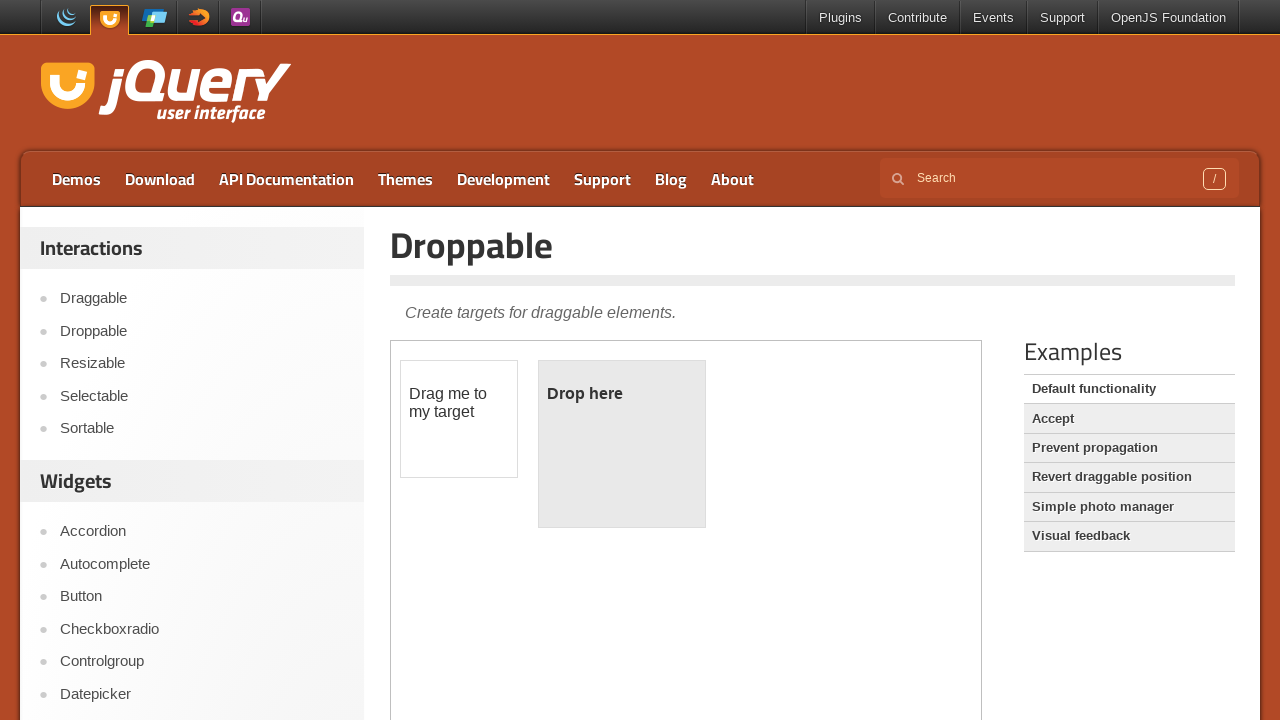

Performed drag and drop action, dragging the element onto the target area at (622, 444)
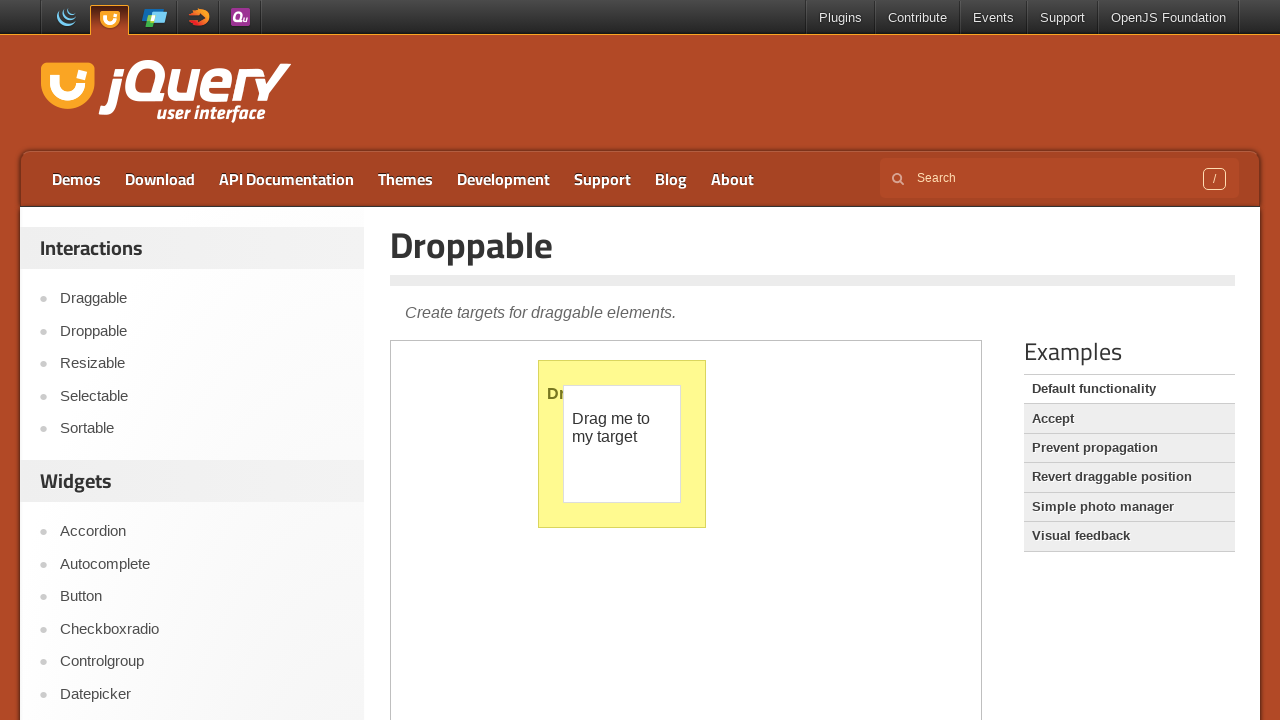

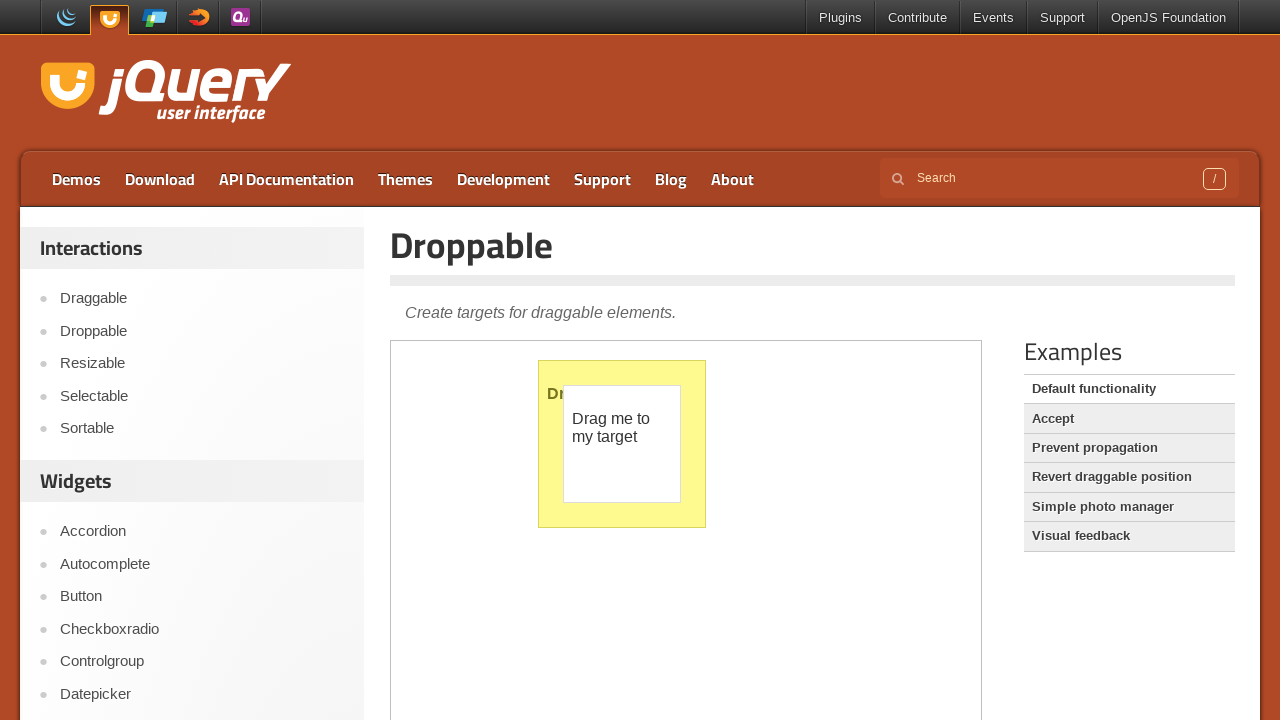